Tests JavaScript prompt dialog by clicking the third button, entering text in the prompt, accepting it, and verifying the text appears in the result

Starting URL: https://the-internet.herokuapp.com/javascript_alerts

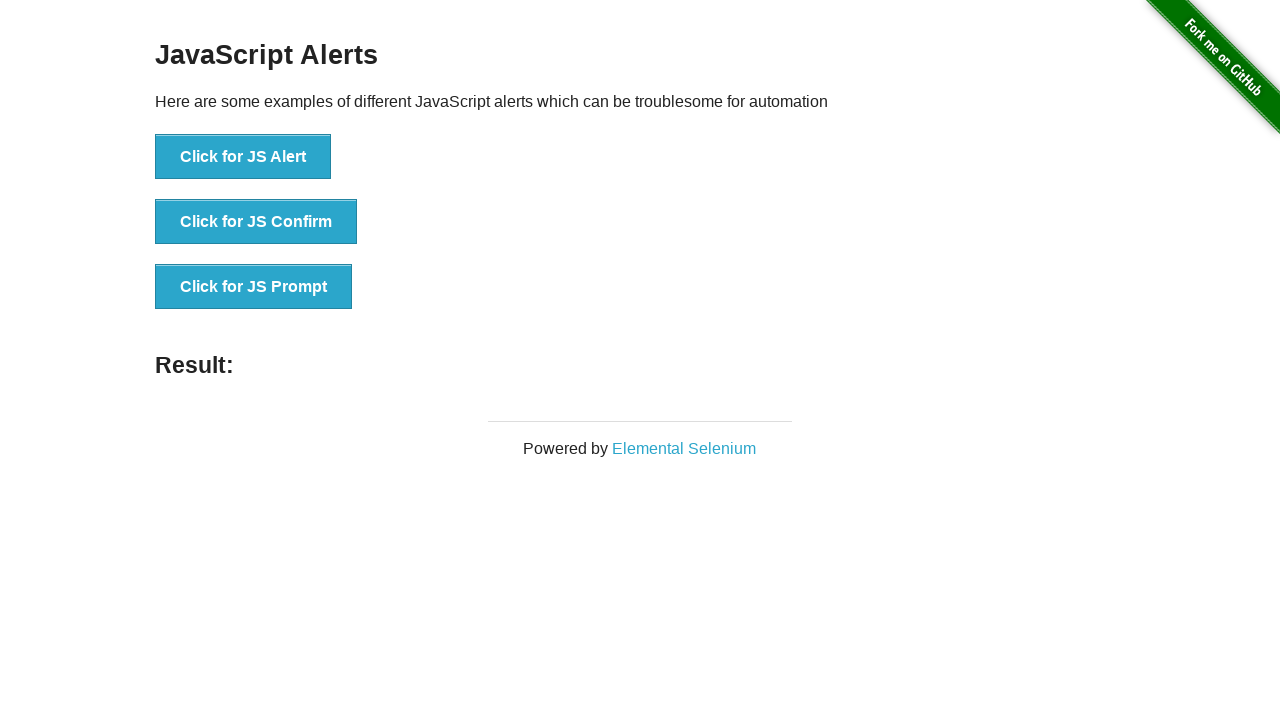

Set up dialog handler to accept prompt with 'John Smith'
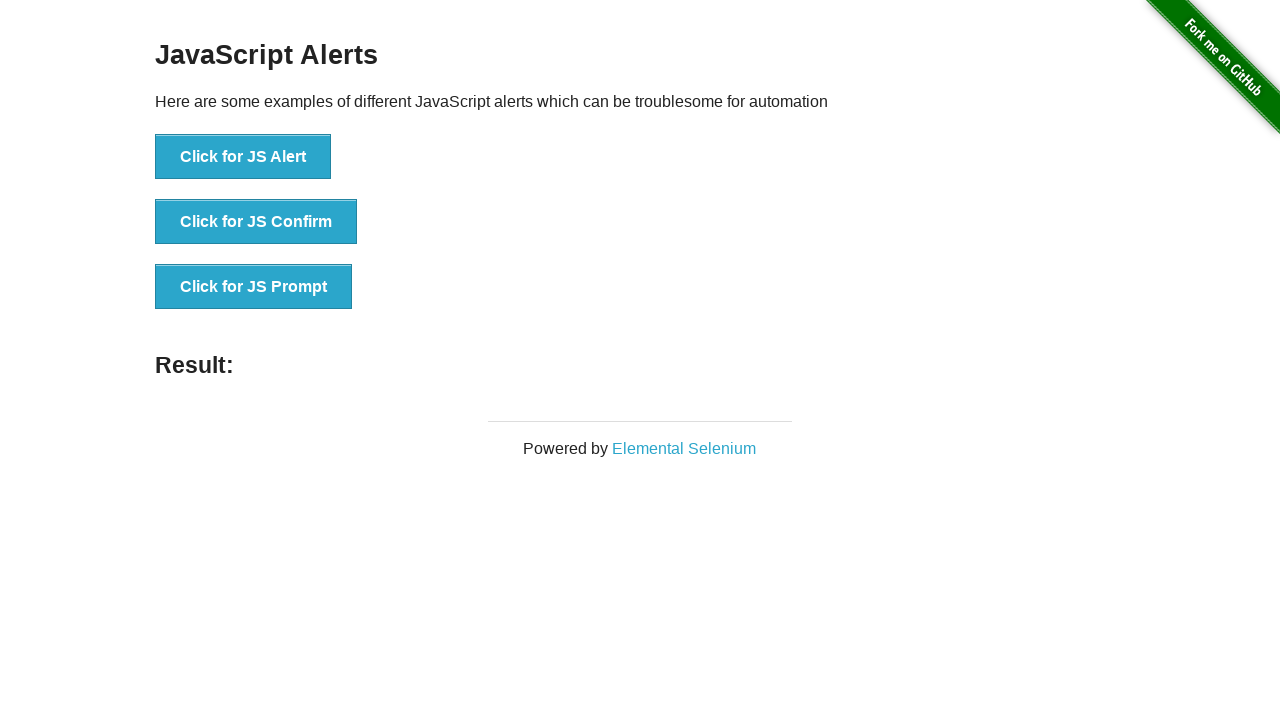

Clicked the JS Prompt button at (254, 287) on text='Click for JS Prompt'
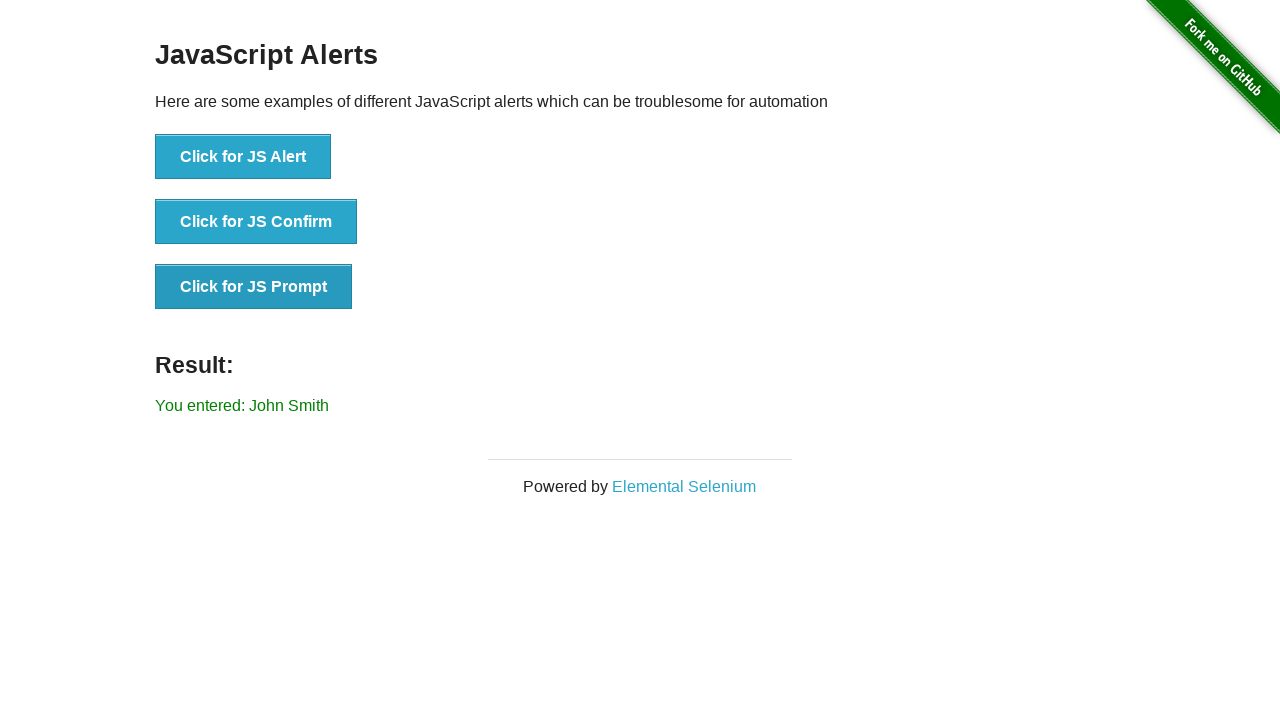

Retrieved result text from #result element
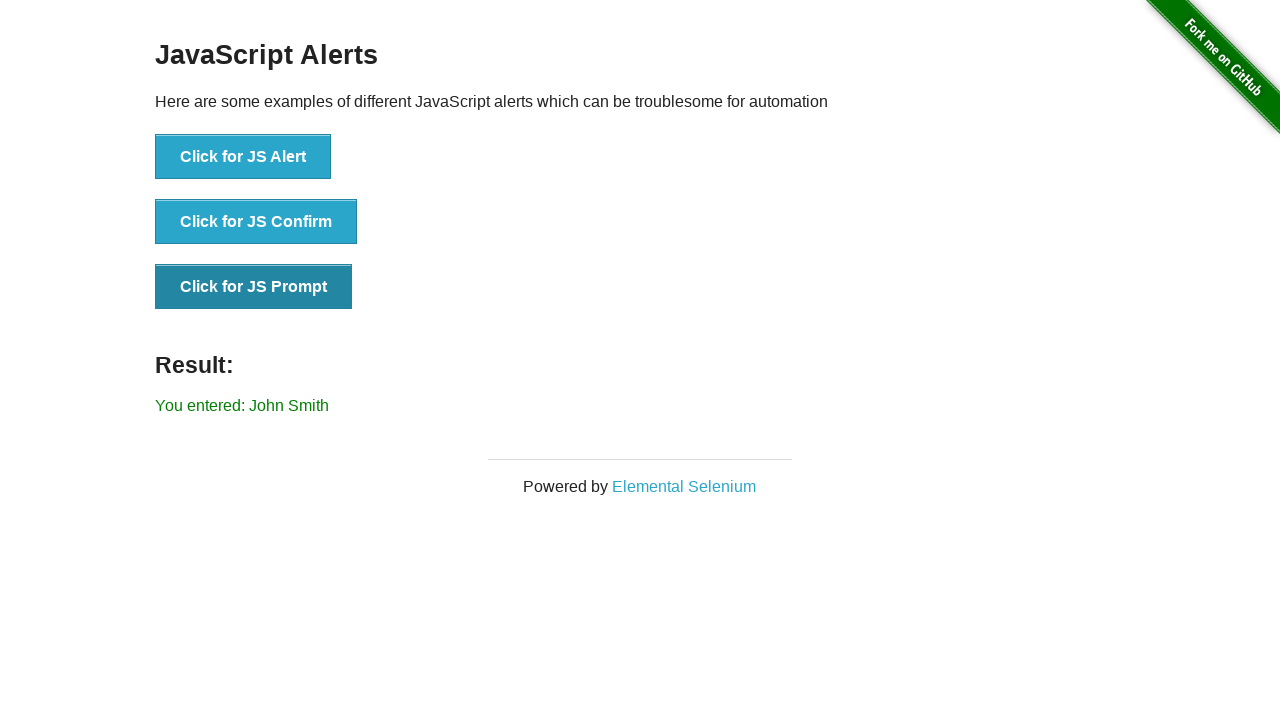

Verified that 'John Smith' appears in the result message
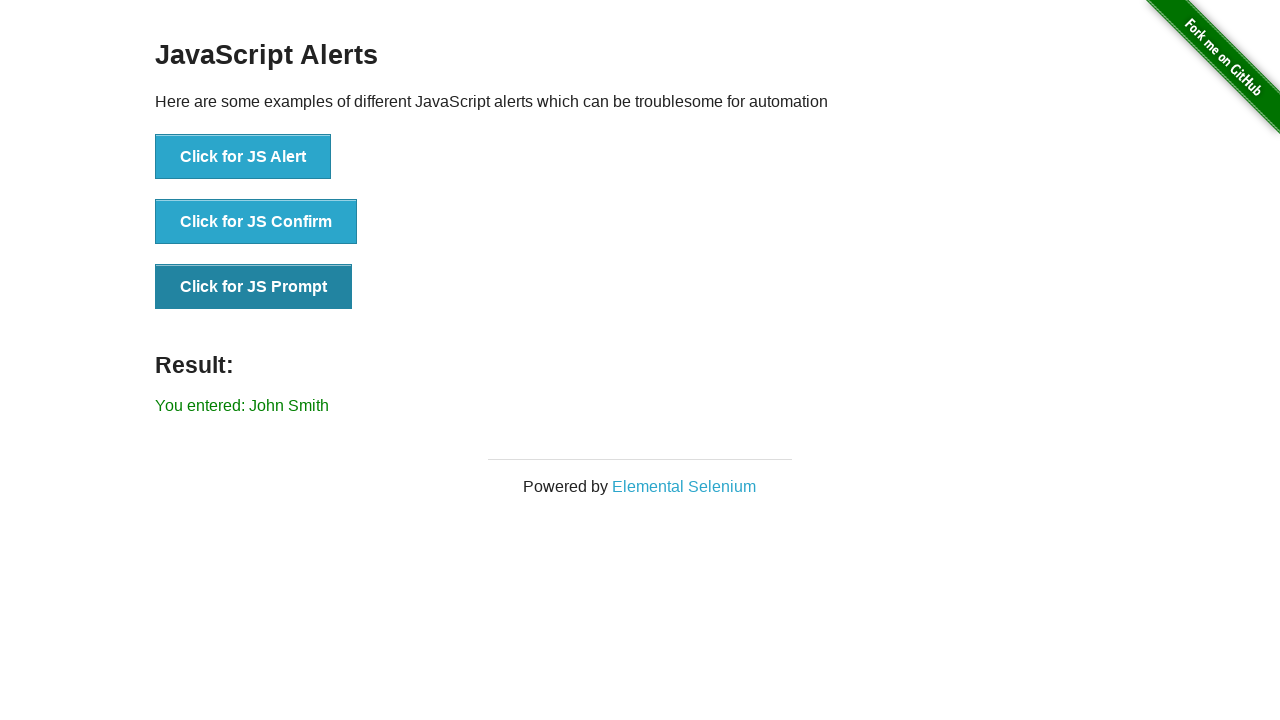

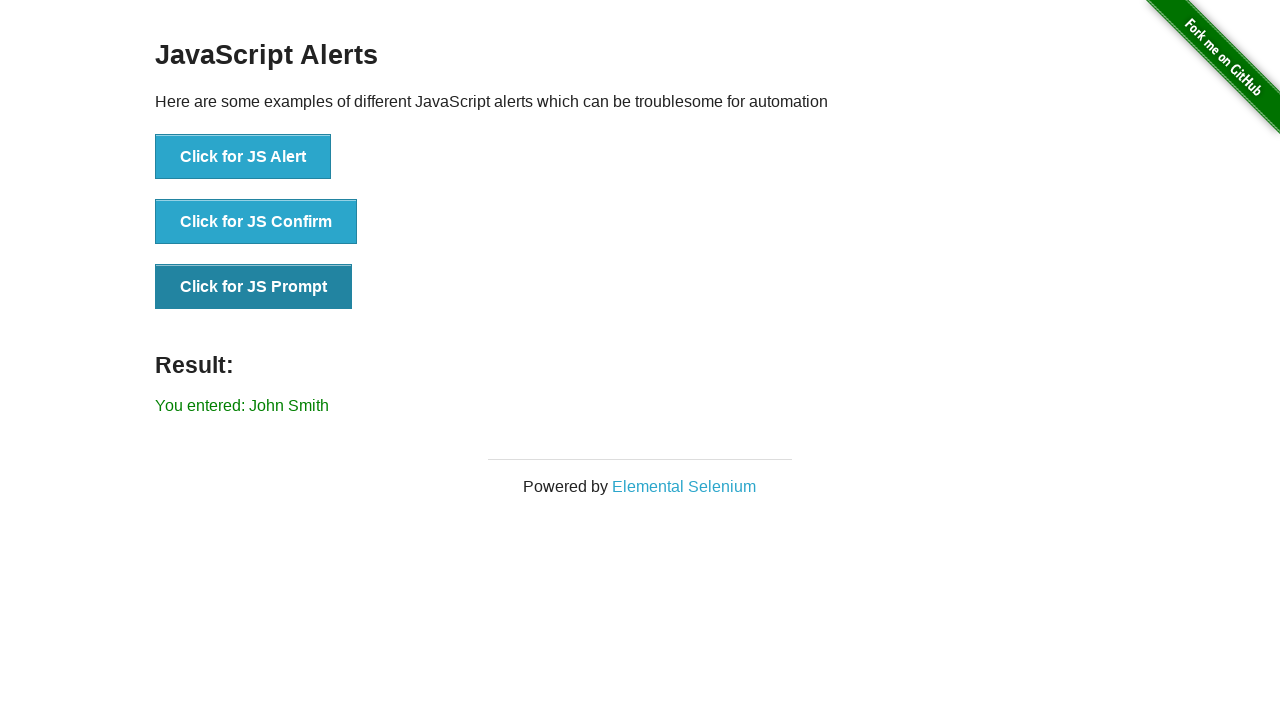